Tests drag and drop functionality on jQuery UI demo page by dragging an element into a drop zone, then navigates to the Sortable section

Starting URL: https://jqueryui.com/droppable/

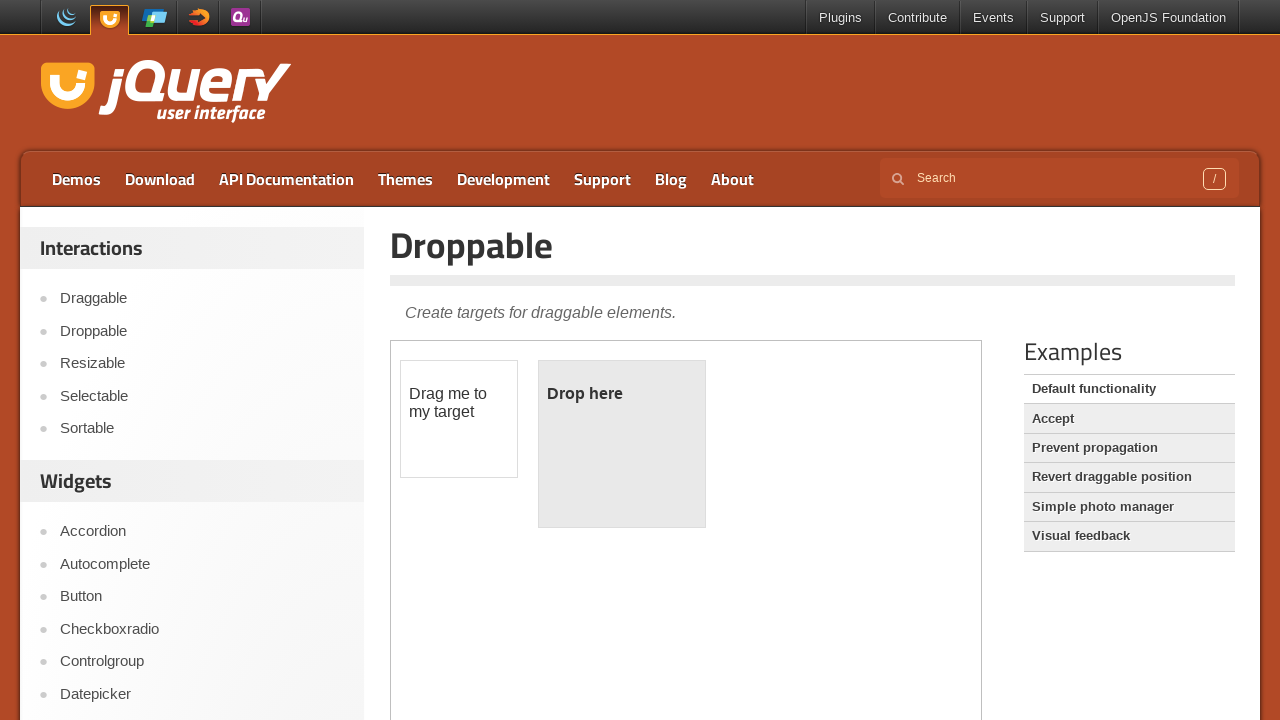

Located the first iframe containing the drag and drop demo
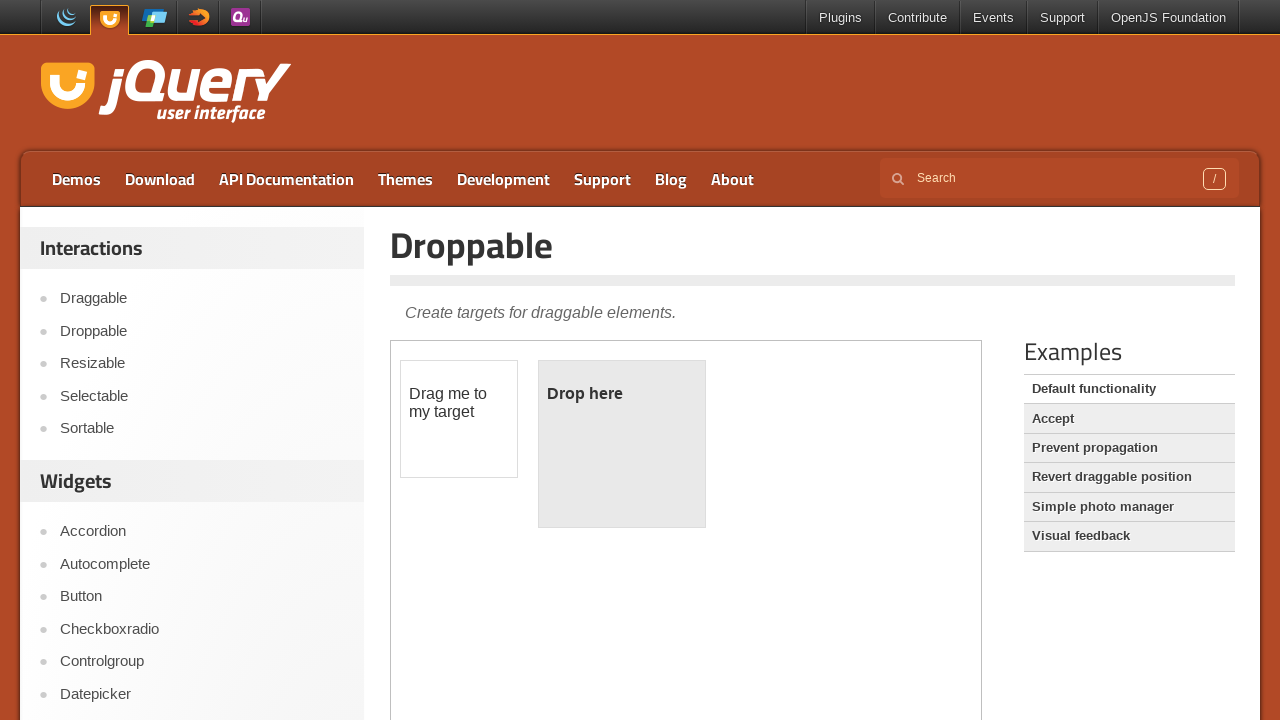

Located the draggable element with id 'draggable'
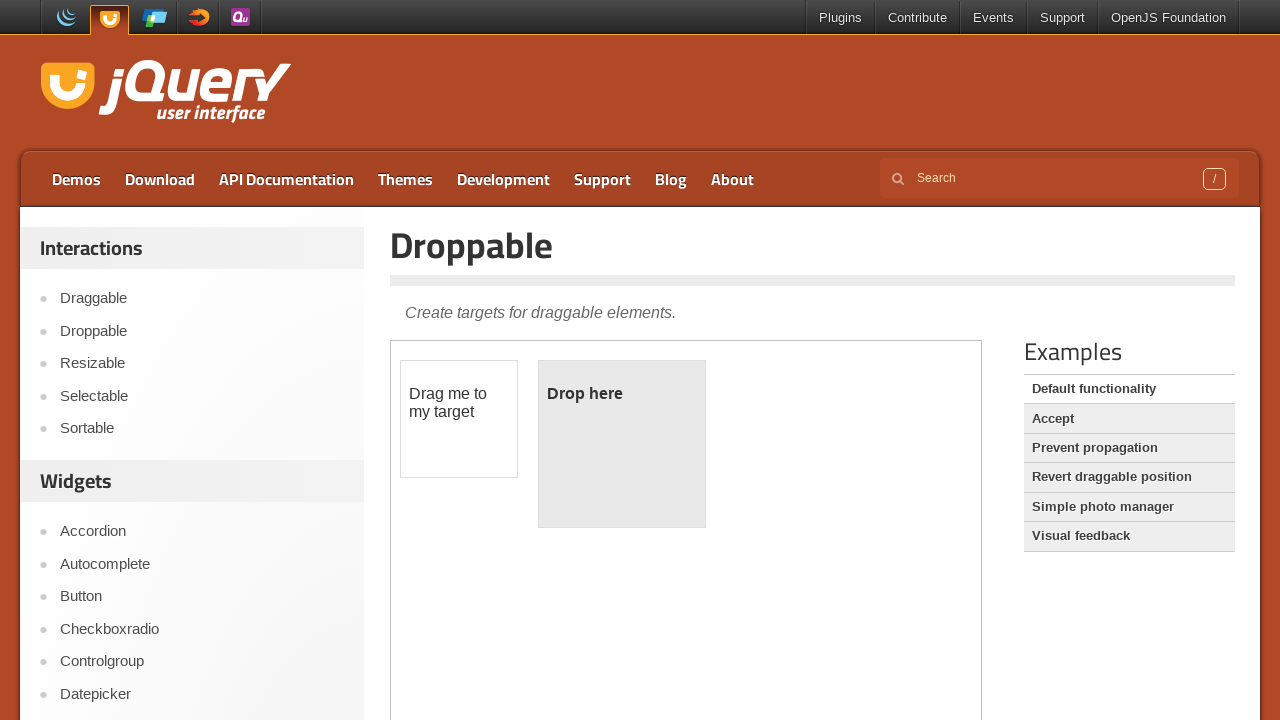

Located the droppable zone with id 'droppable'
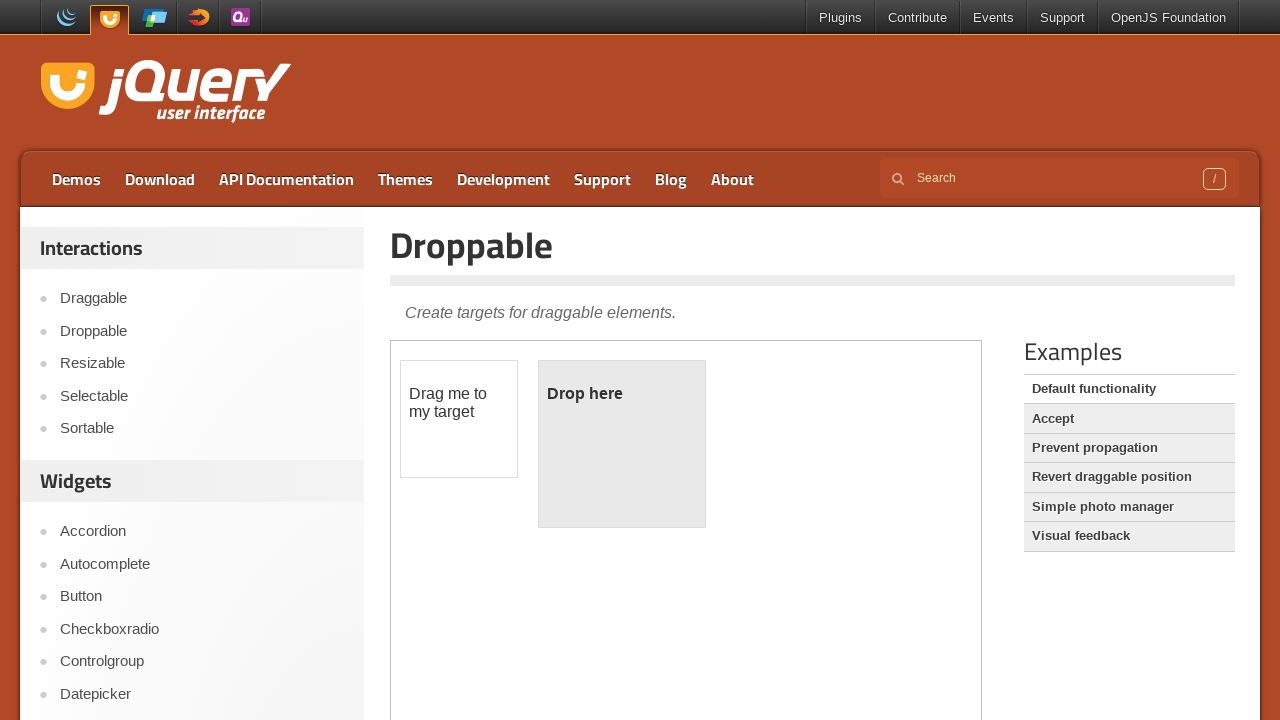

Dragged the draggable element into the droppable zone at (622, 444)
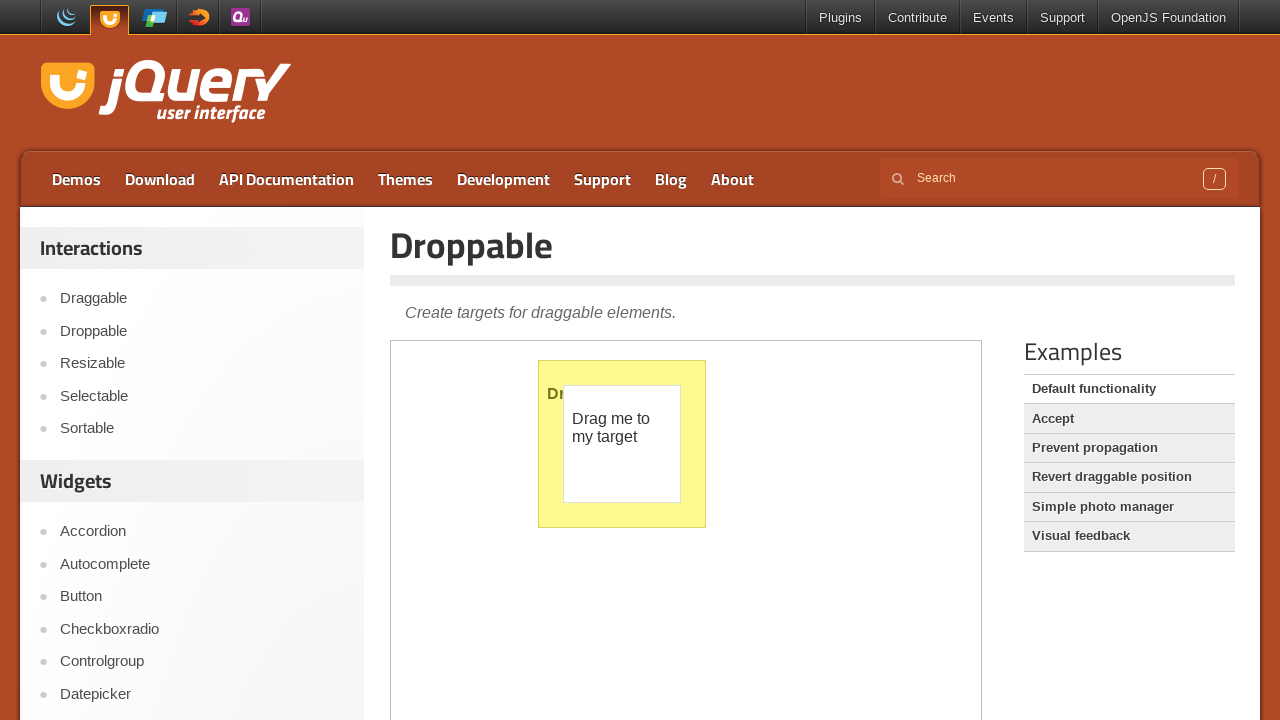

Clicked on the Sortable link to navigate to the sortable demo section at (202, 429) on xpath=//a[text()='Sortable']
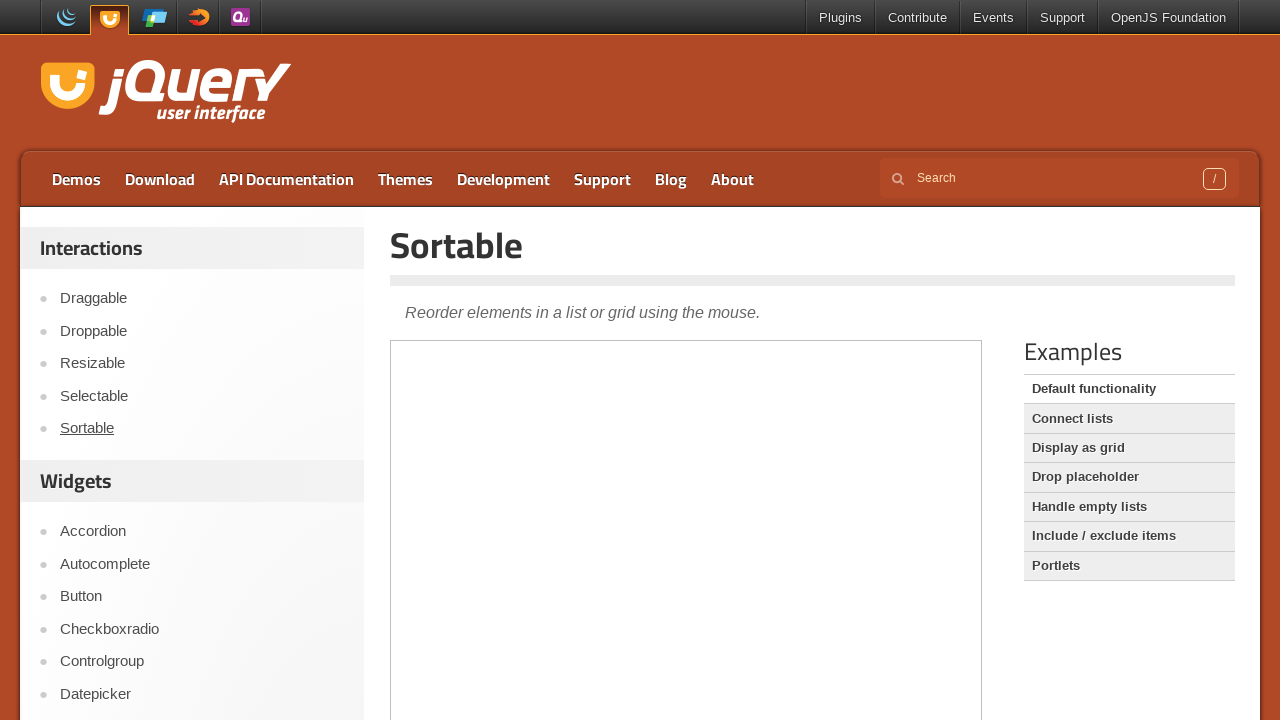

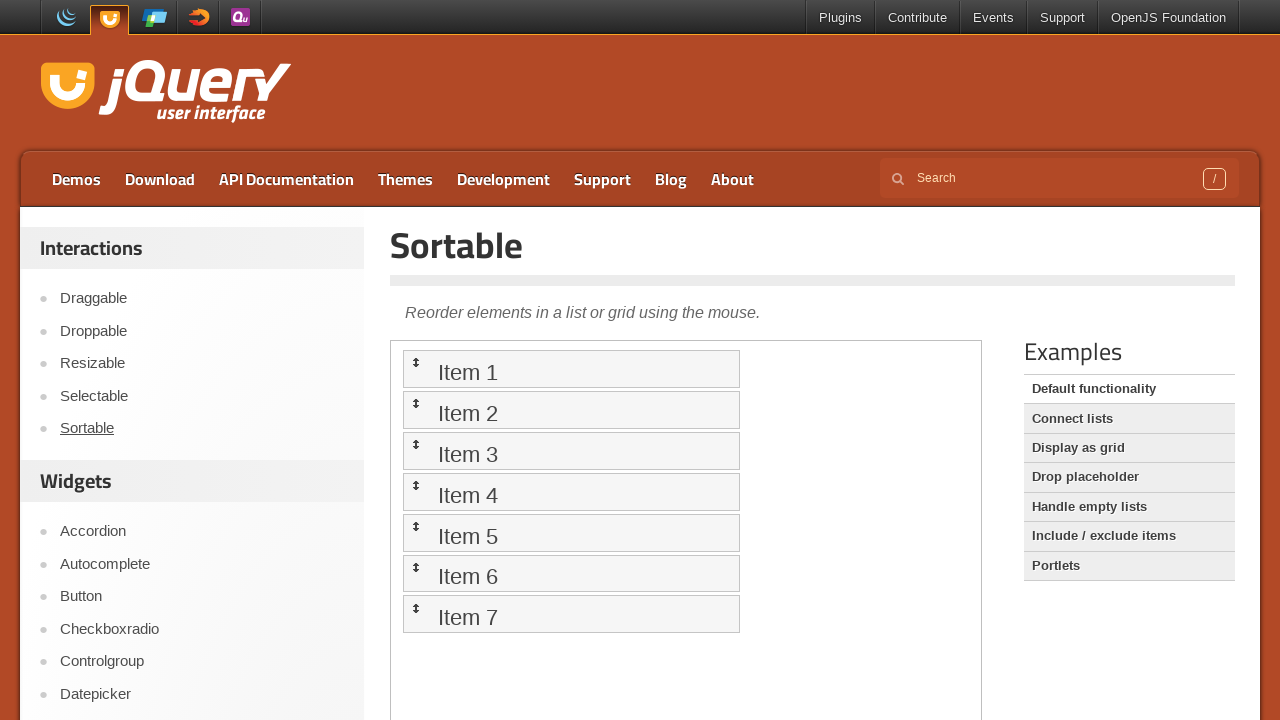